Tests handling of JavaScript confirmation alerts by triggering a confirm dialog and dismissing it

Starting URL: https://the-internet.herokuapp.com/javascript_alerts

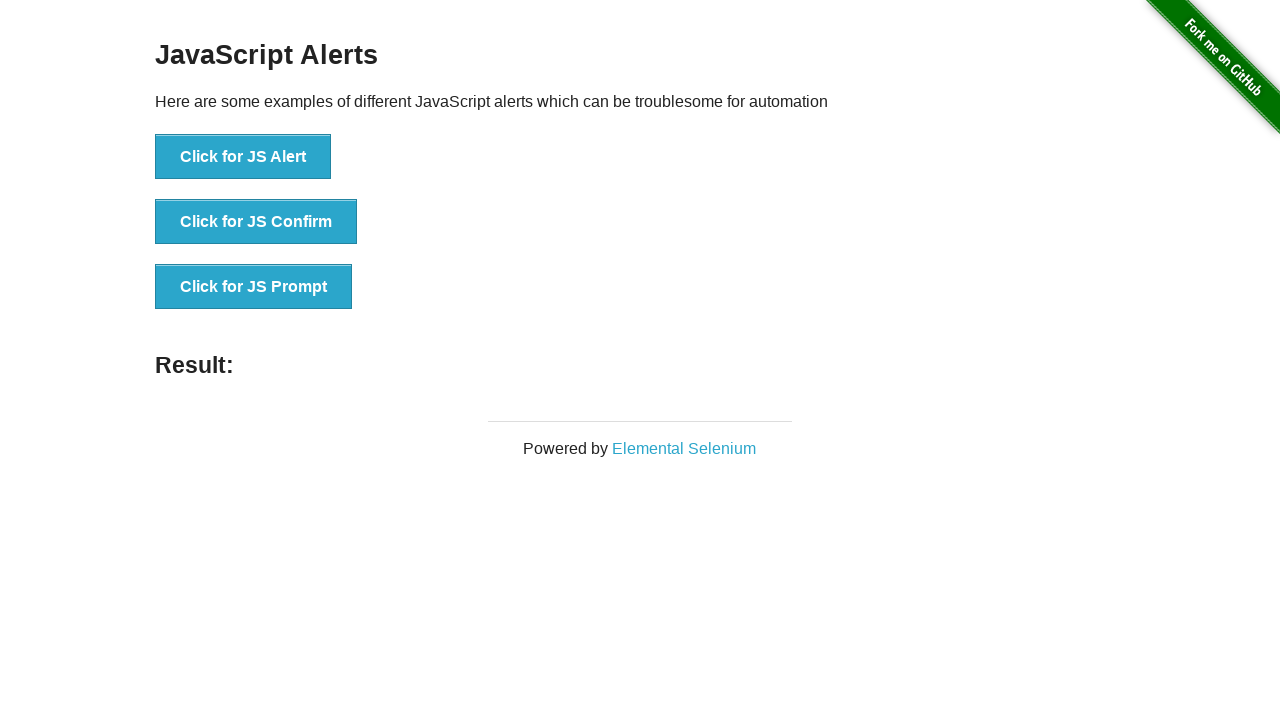

Clicked button to trigger JS confirmation alert at (256, 222) on xpath=//button[text()='Click for JS Confirm']
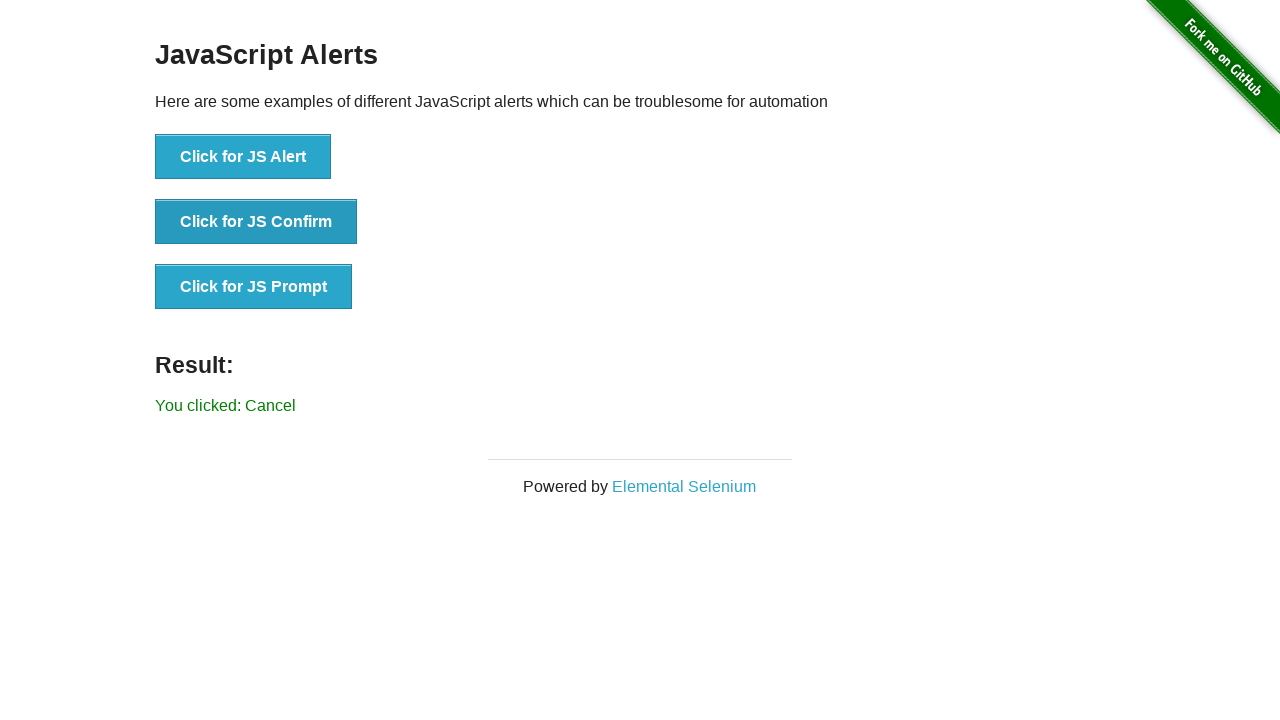

Set up dialog handler to dismiss alerts
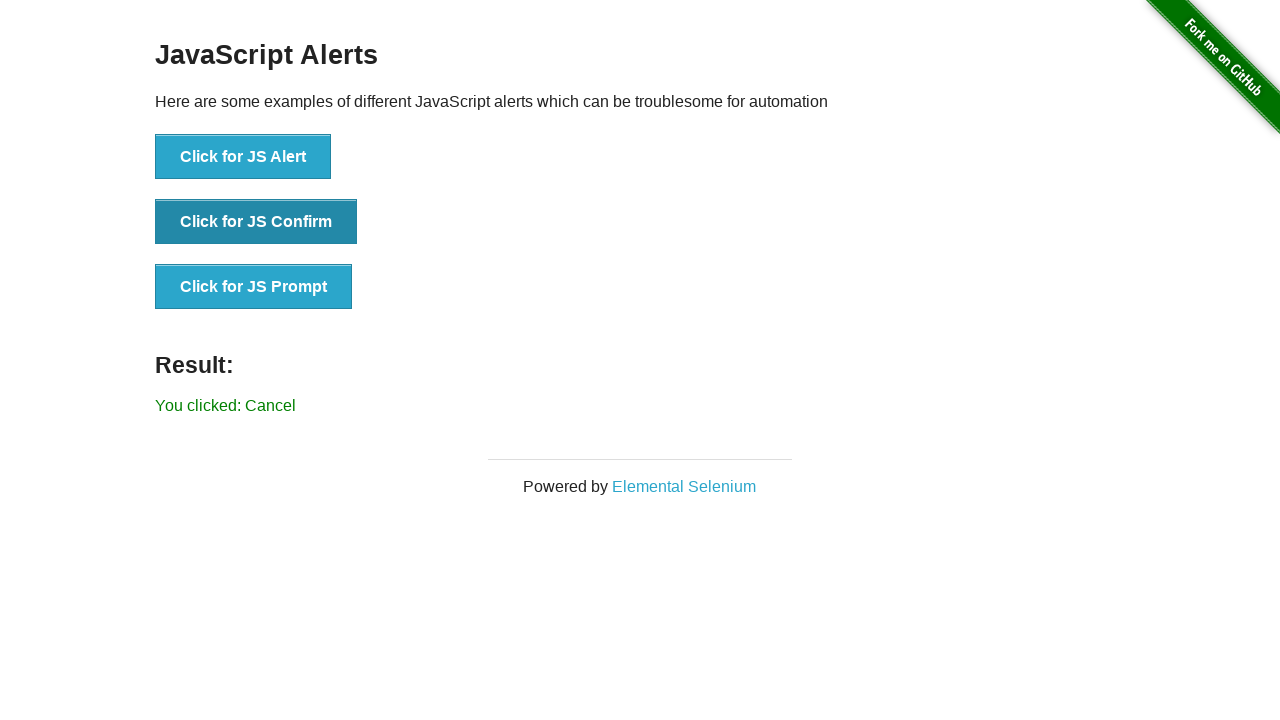

Clicked button again to trigger confirmation alert and dismiss it at (256, 222) on xpath=//button[text()='Click for JS Confirm']
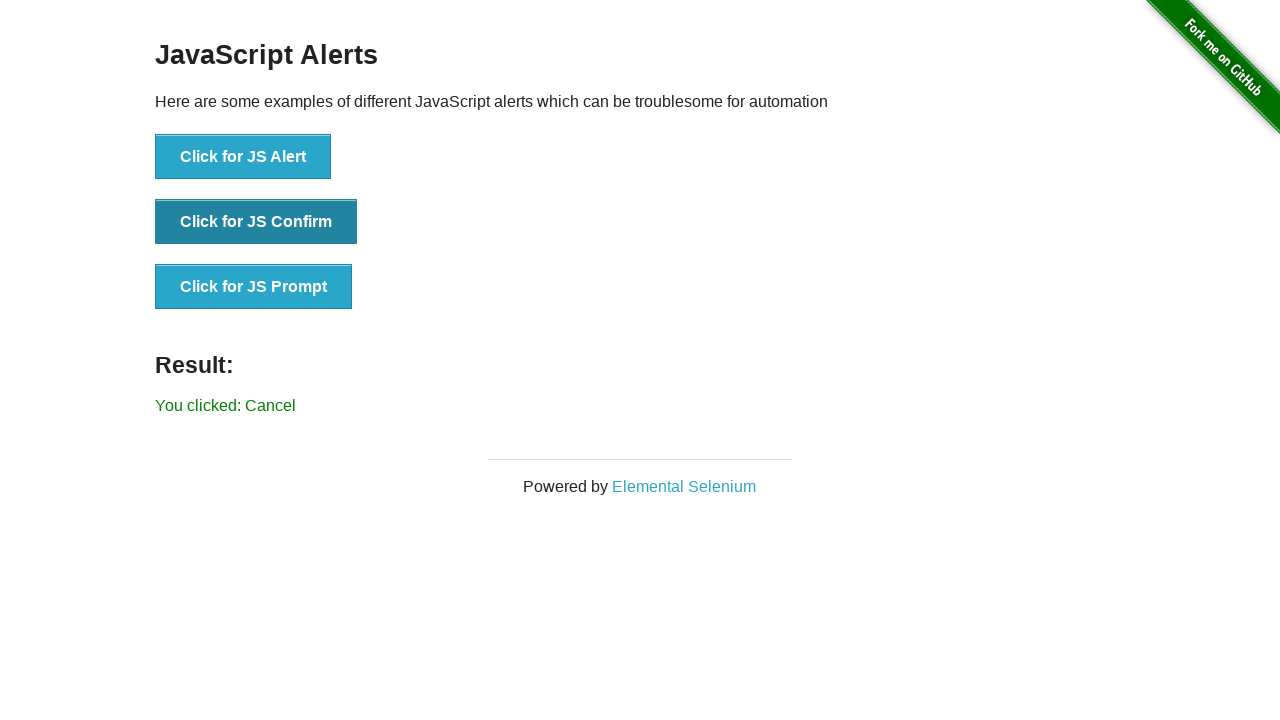

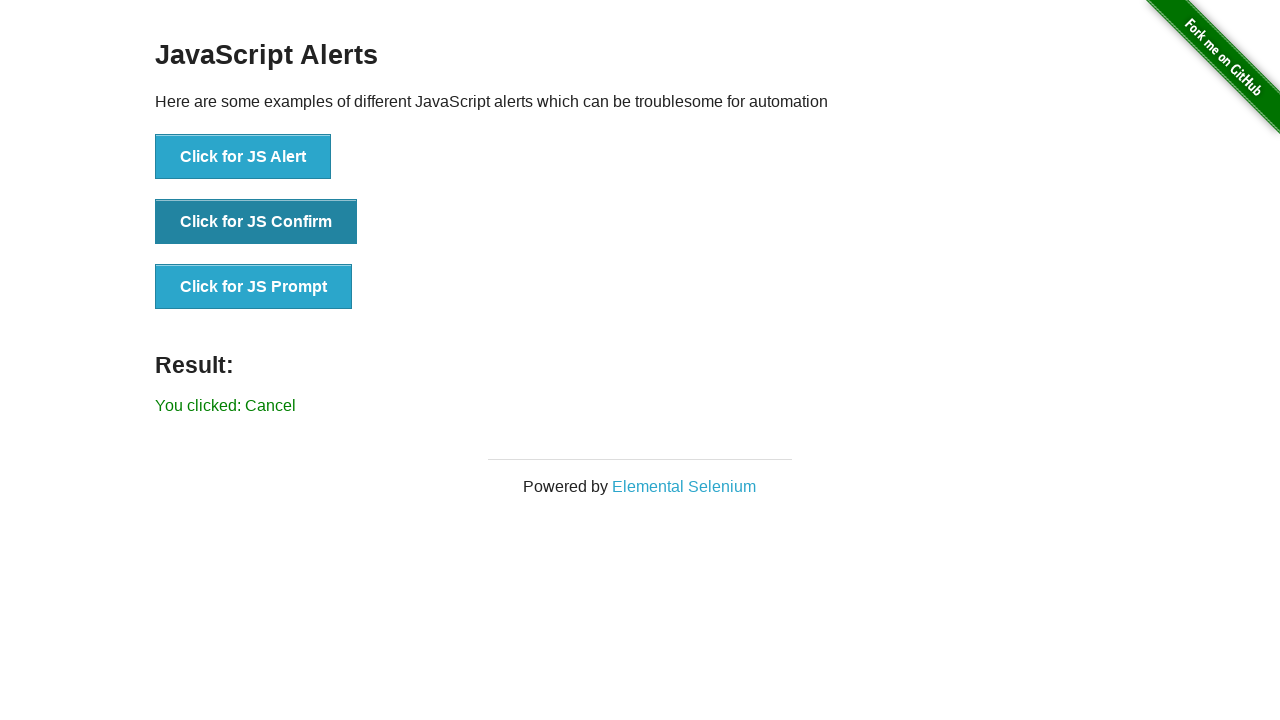